Navigates to the Sport Express handball European cups page and verifies that key page elements are present including the h1 header, submenu button, news section, and reviews section.

Starting URL: https://m.sport-express.ru/handball/eurocups/

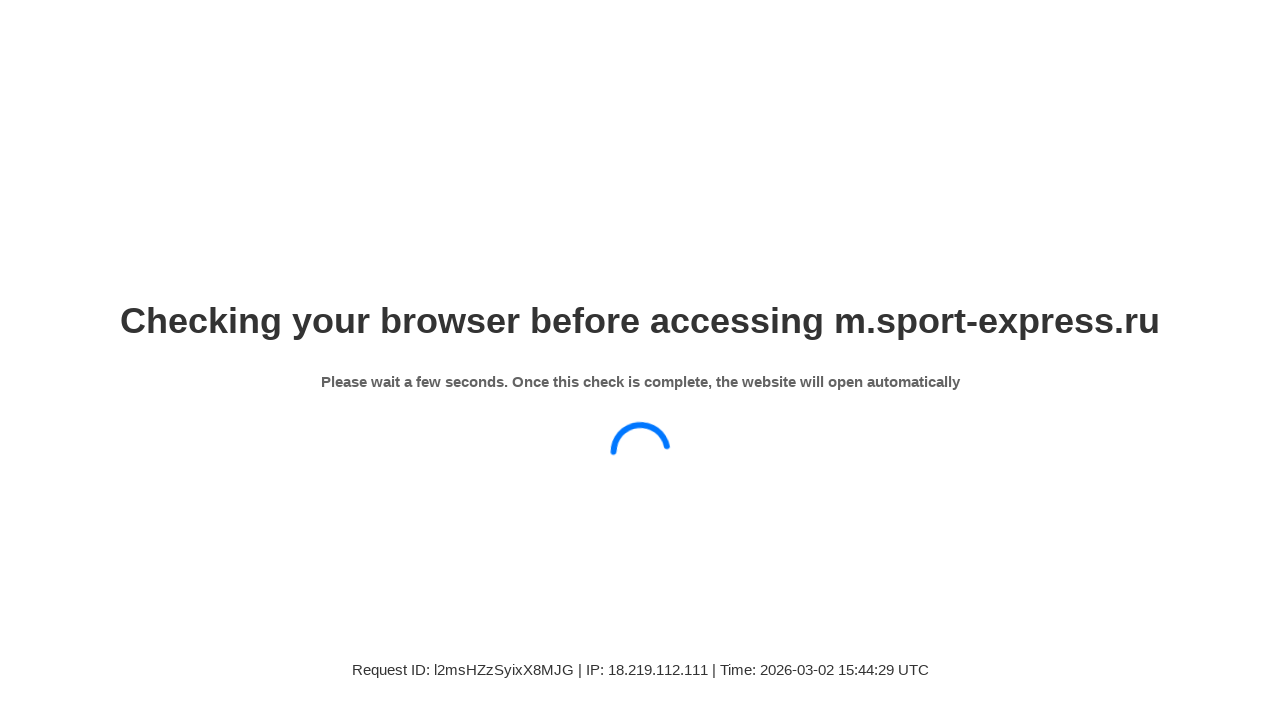

Page loaded with networkidle state
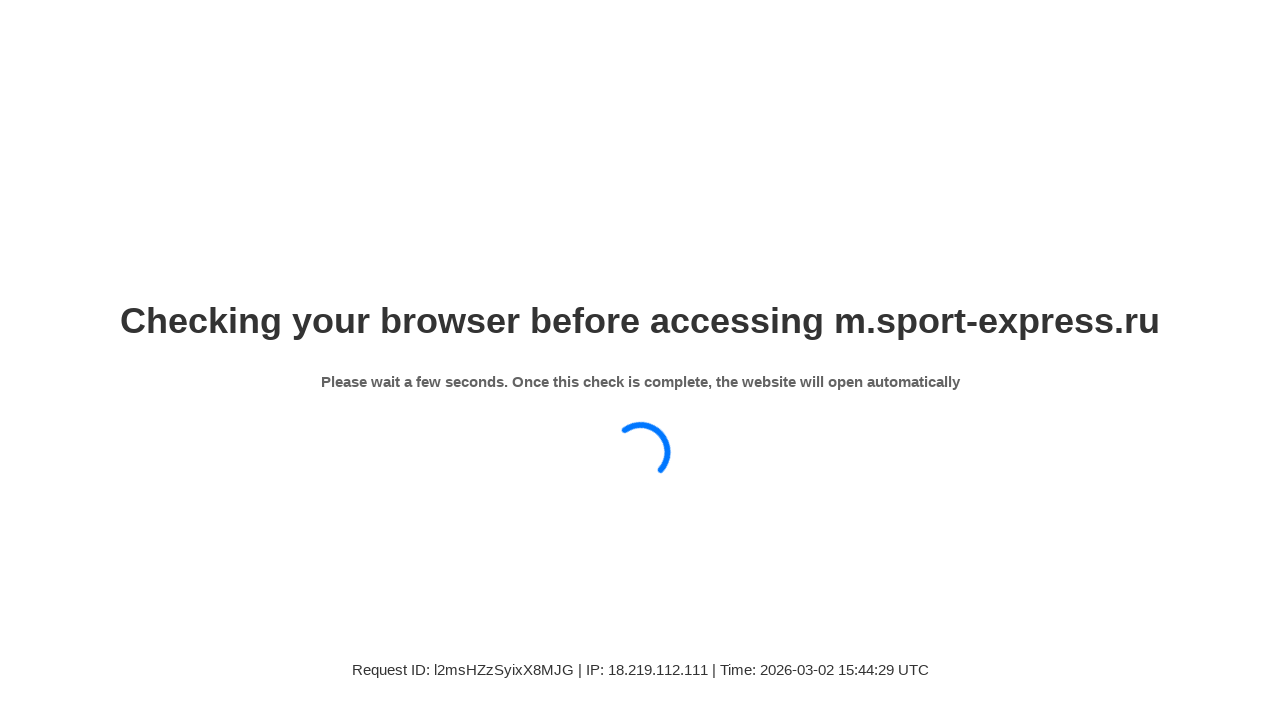

H1 header 'Еврокубки по гандболу' is present
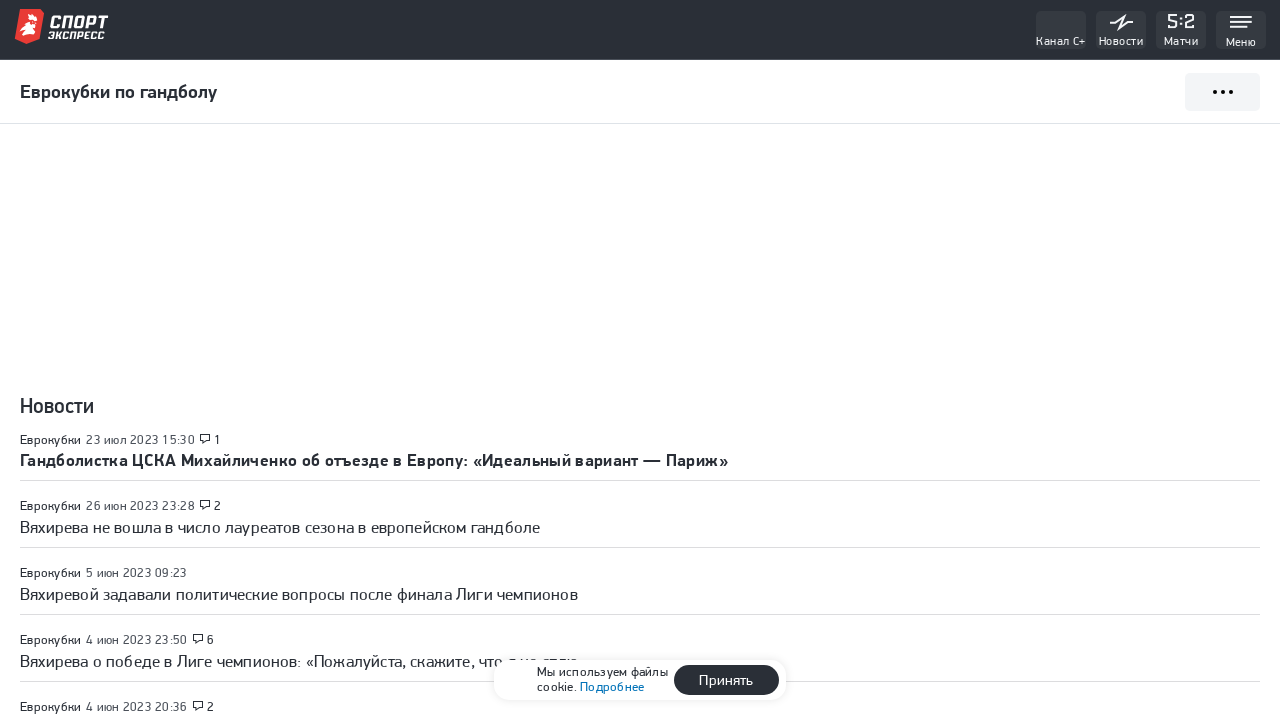

Submenu button element is present
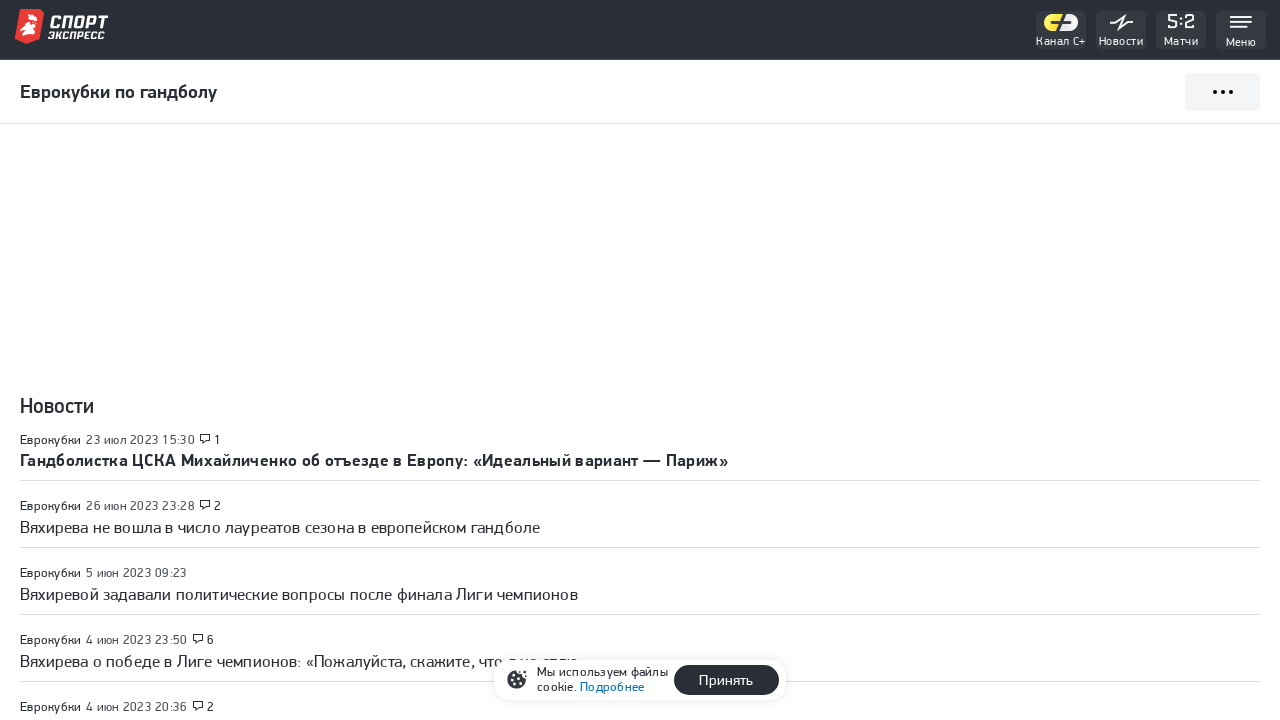

News section with se-titled-block is present
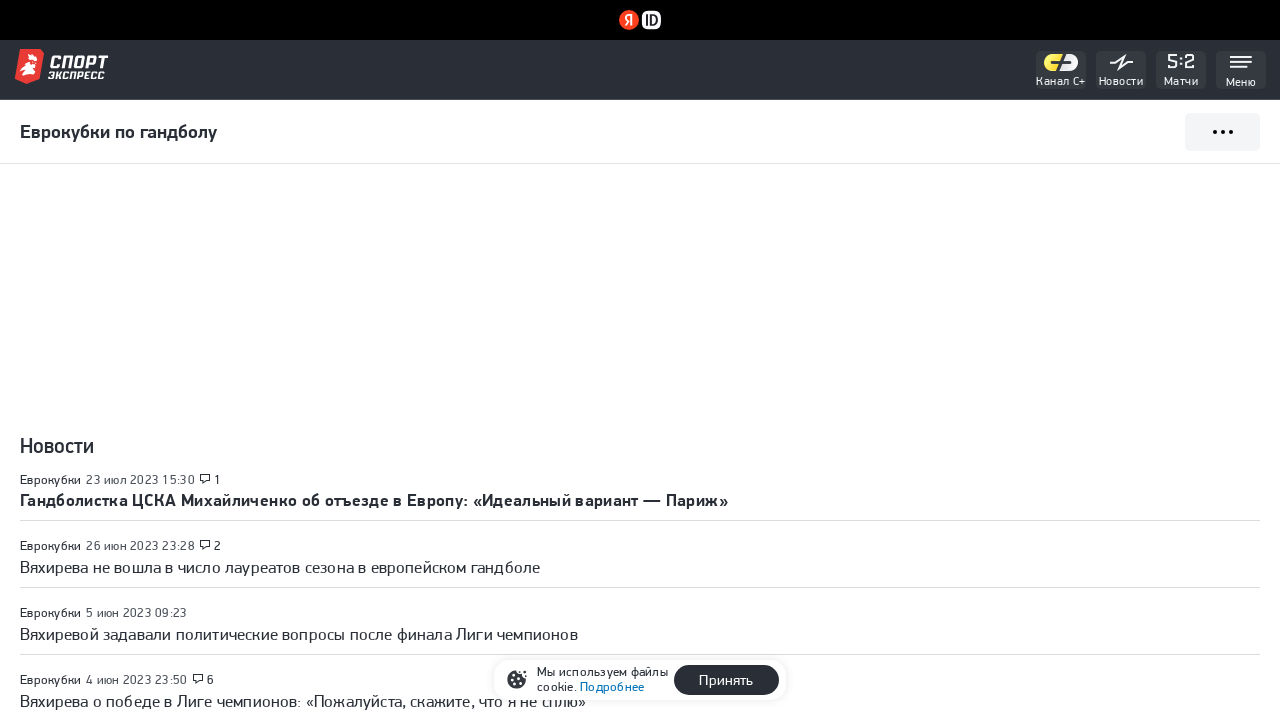

Reviews/articles section is present
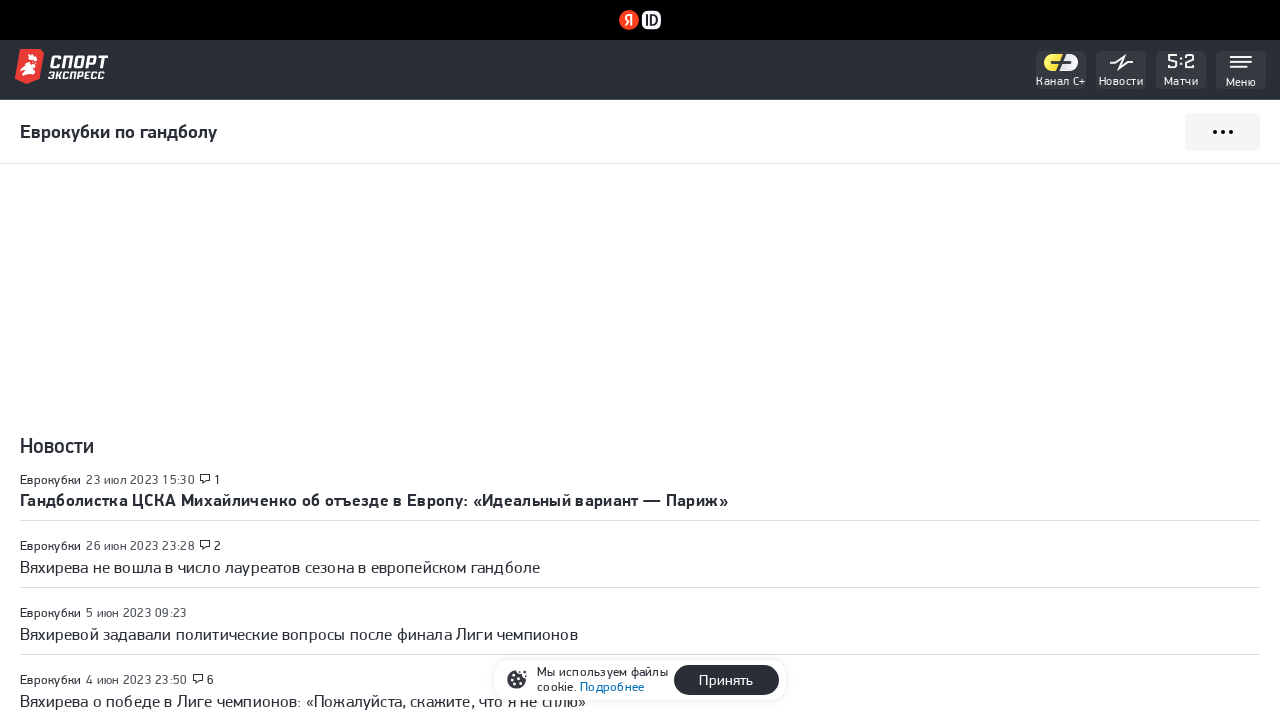

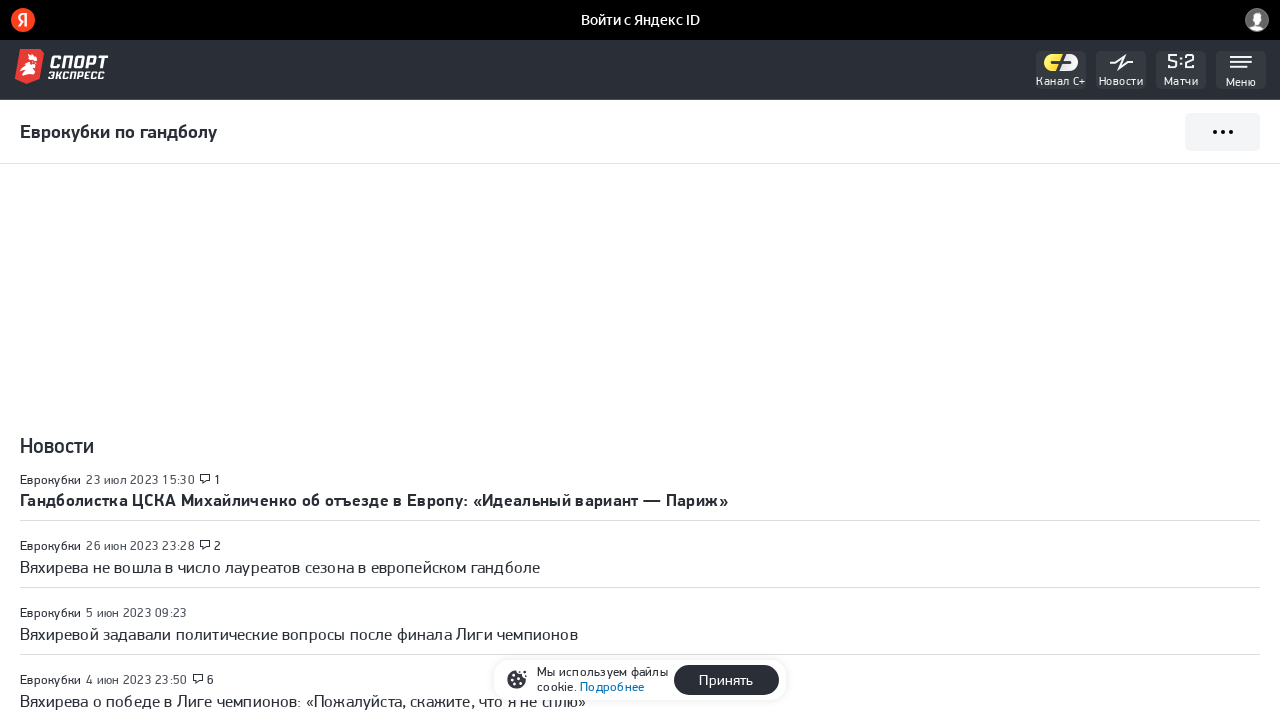